Tests file download functionality by navigating to a download page and clicking on a download link to trigger a file download.

Starting URL: https://the-internet.herokuapp.com/download

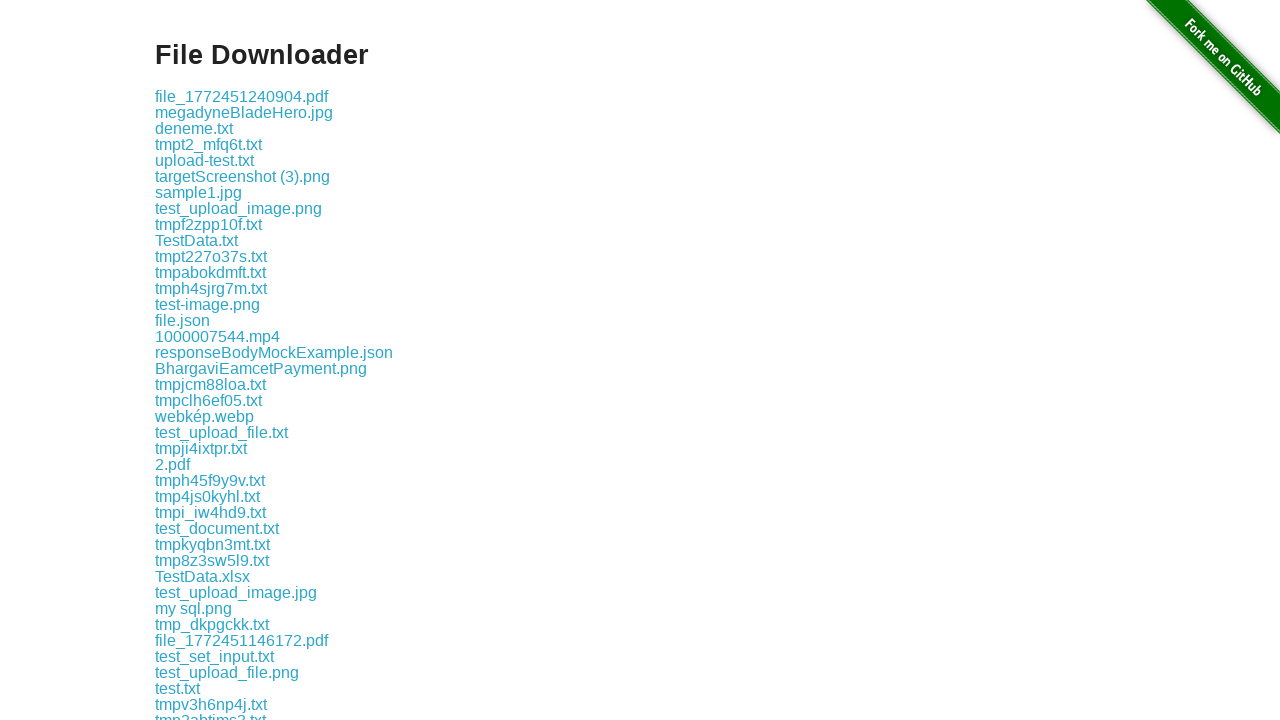

Clicked on the first download link at (242, 96) on .example a
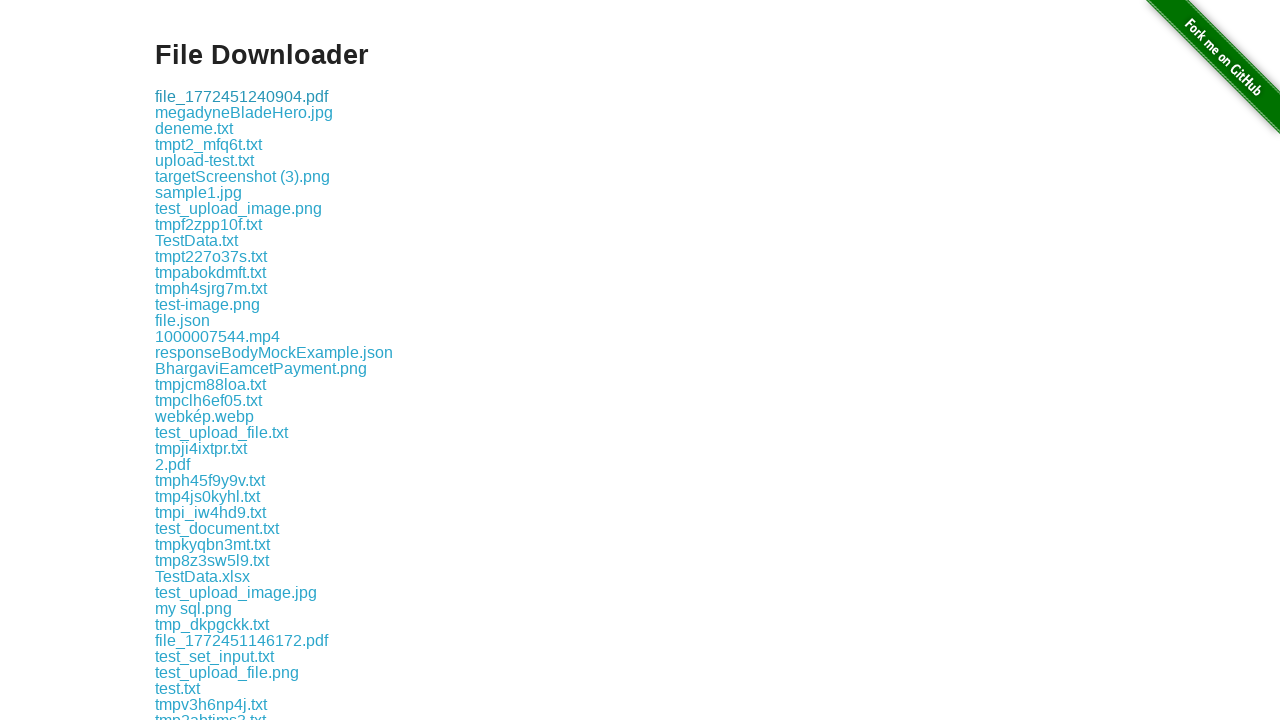

Waited for download to potentially start
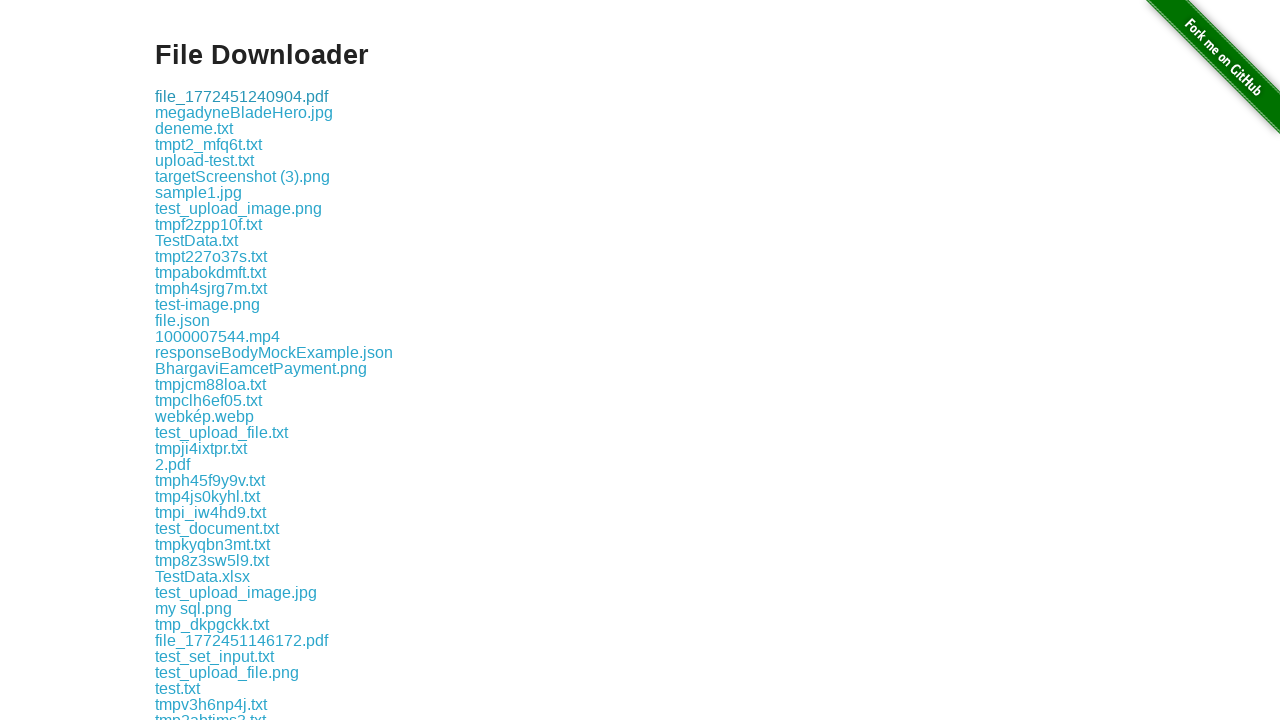

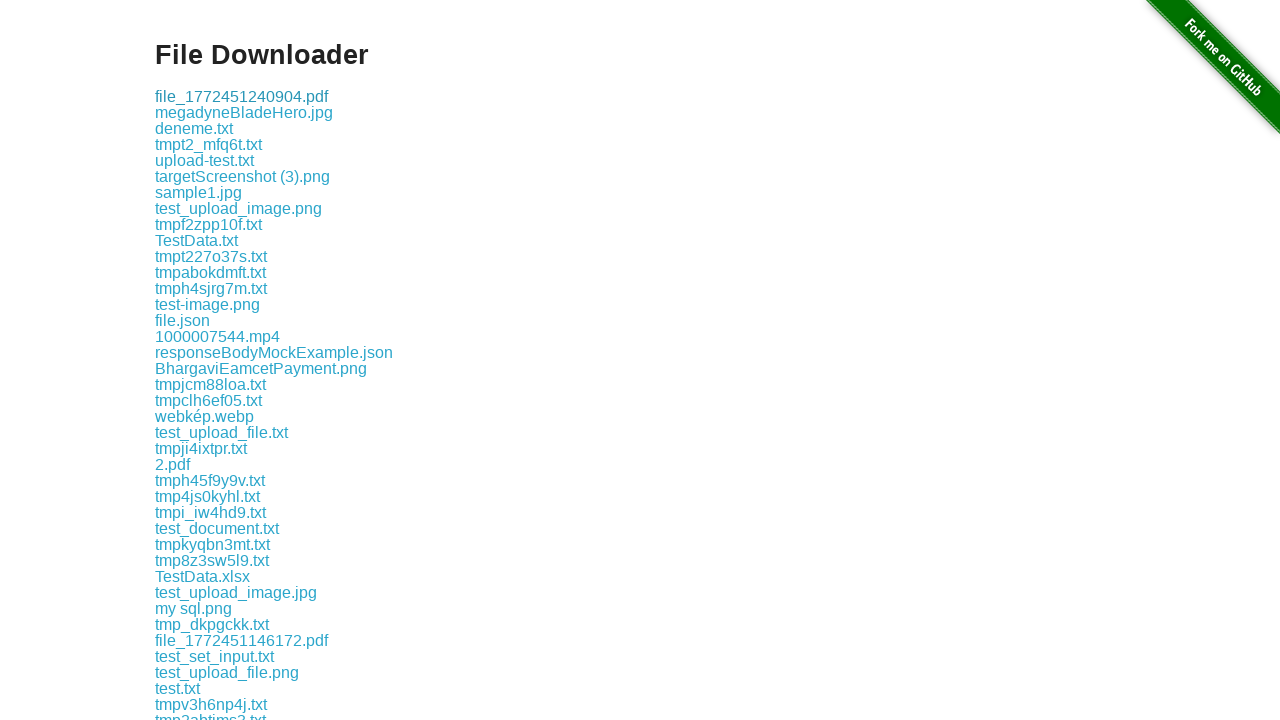